Tests navigation on the historic CERN website by clicking on the first link in the list and then clicking on a paragraph element.

Starting URL: http://info.cern.ch

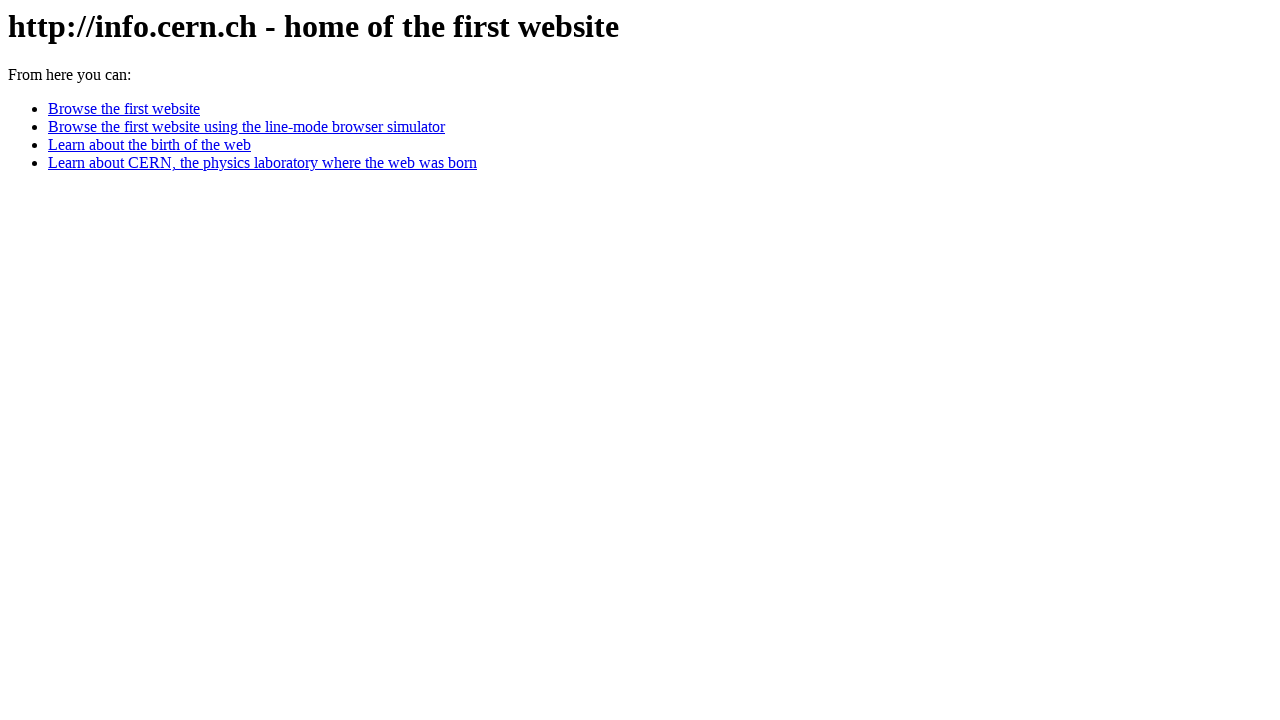

Clicked on the first link in the unordered list at (124, 109) on body > ul > li:nth-child(1) > a
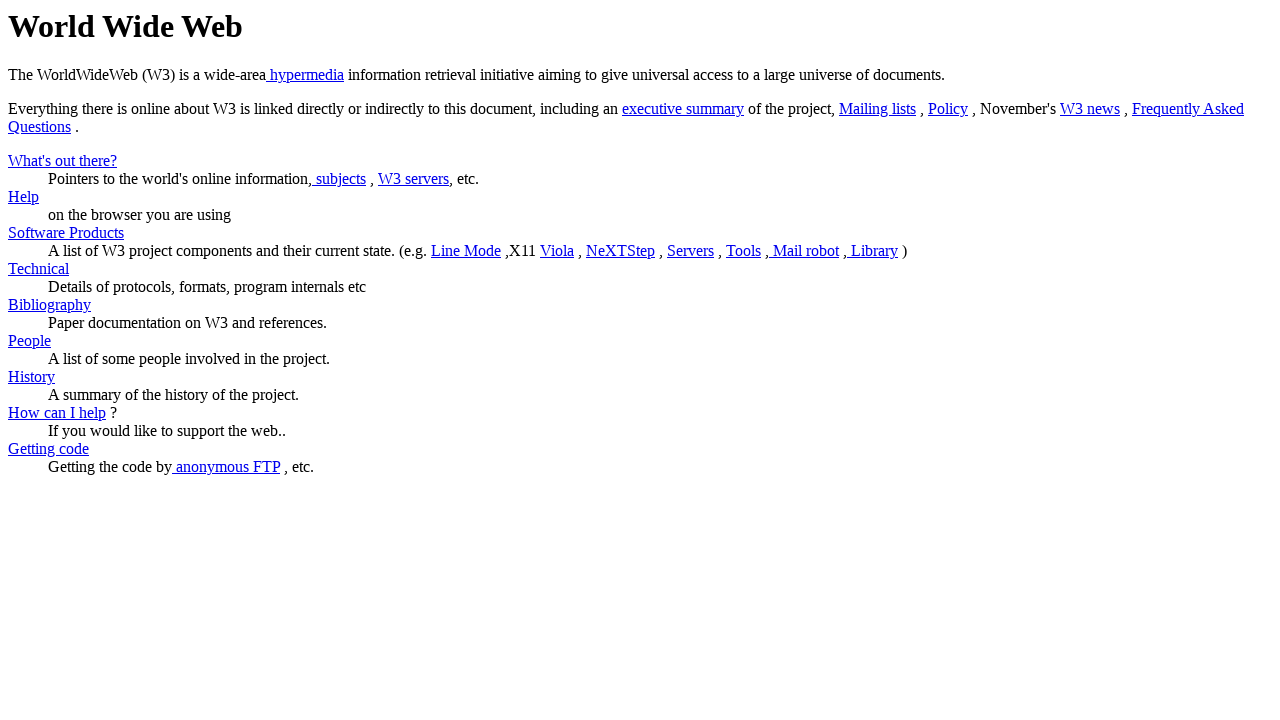

Waited for page load to complete
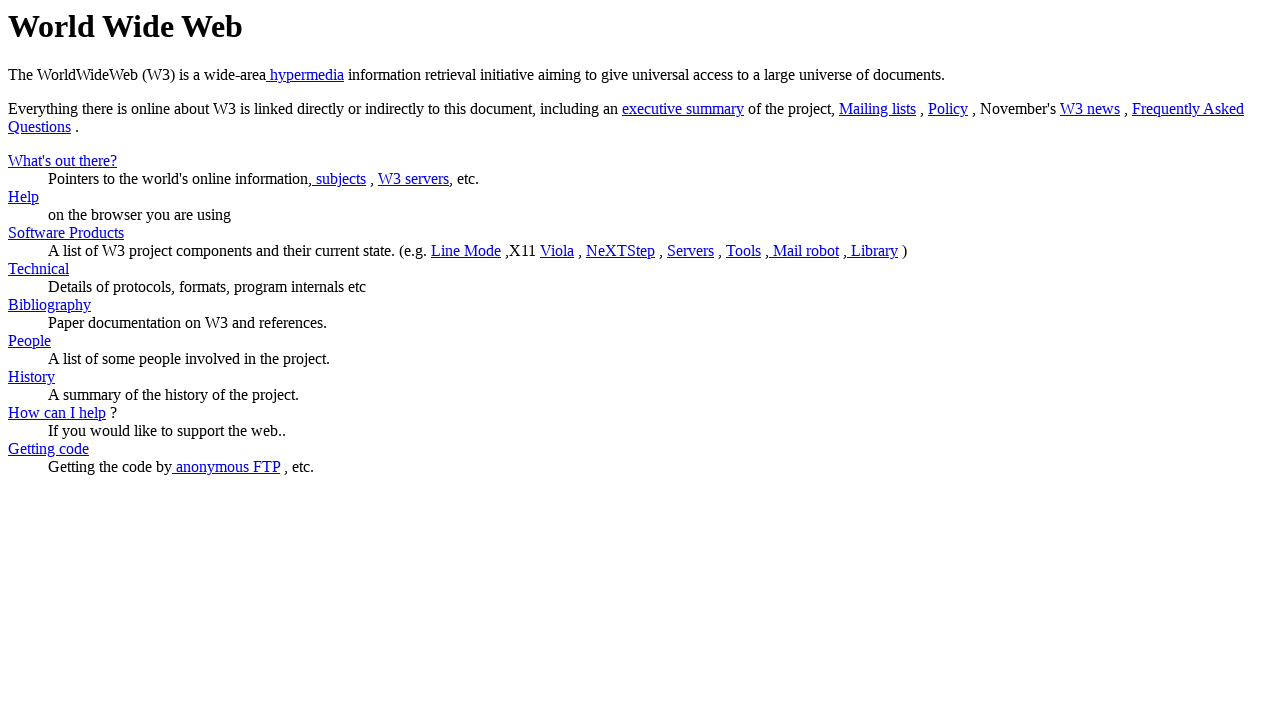

Clicked on the paragraph element at (640, 118) on xpath=/html/body/p
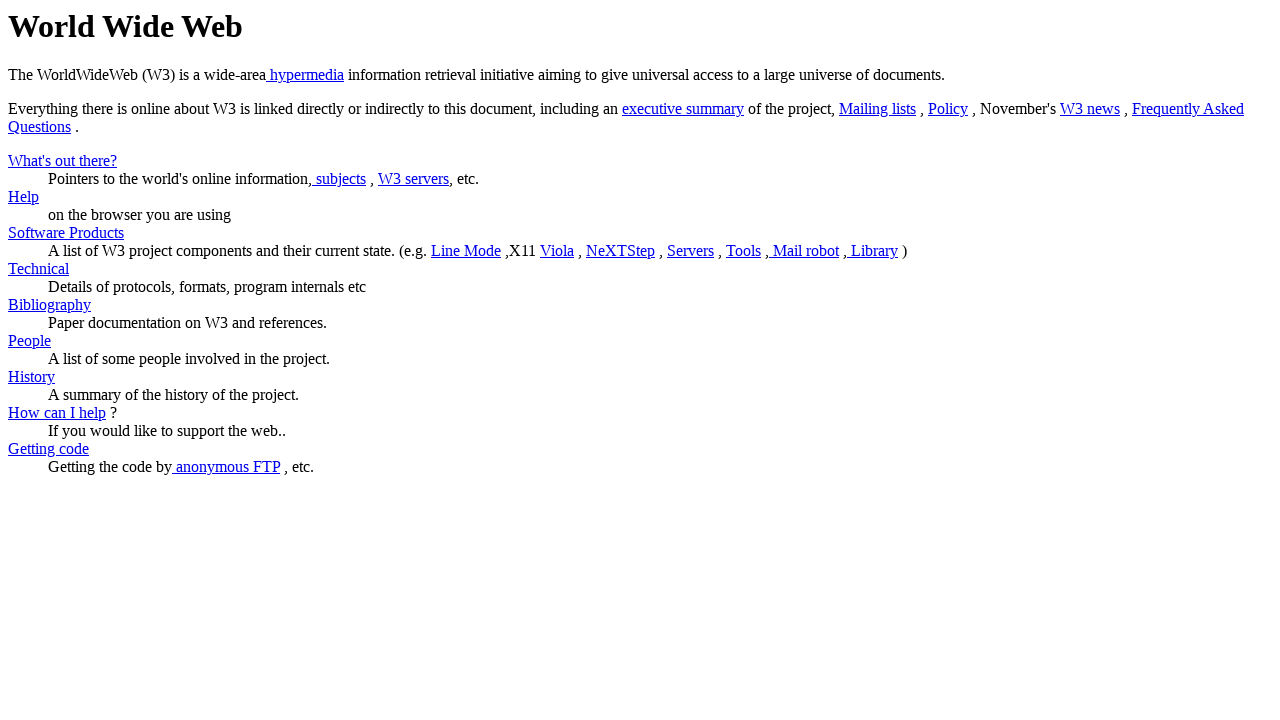

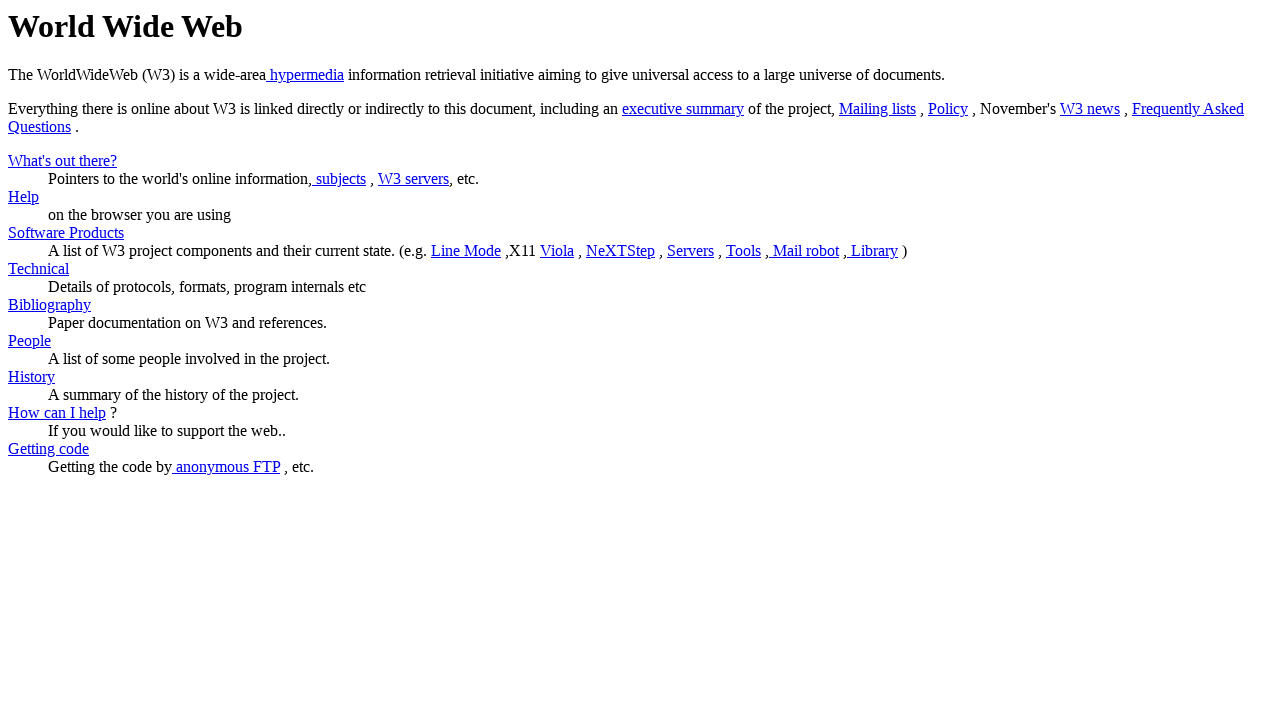